Tests JavaScript confirmation alert handling by clicking a button to trigger an alert, accepting it, and verifying the result message displays correctly.

Starting URL: http://the-internet.herokuapp.com/javascript_alerts

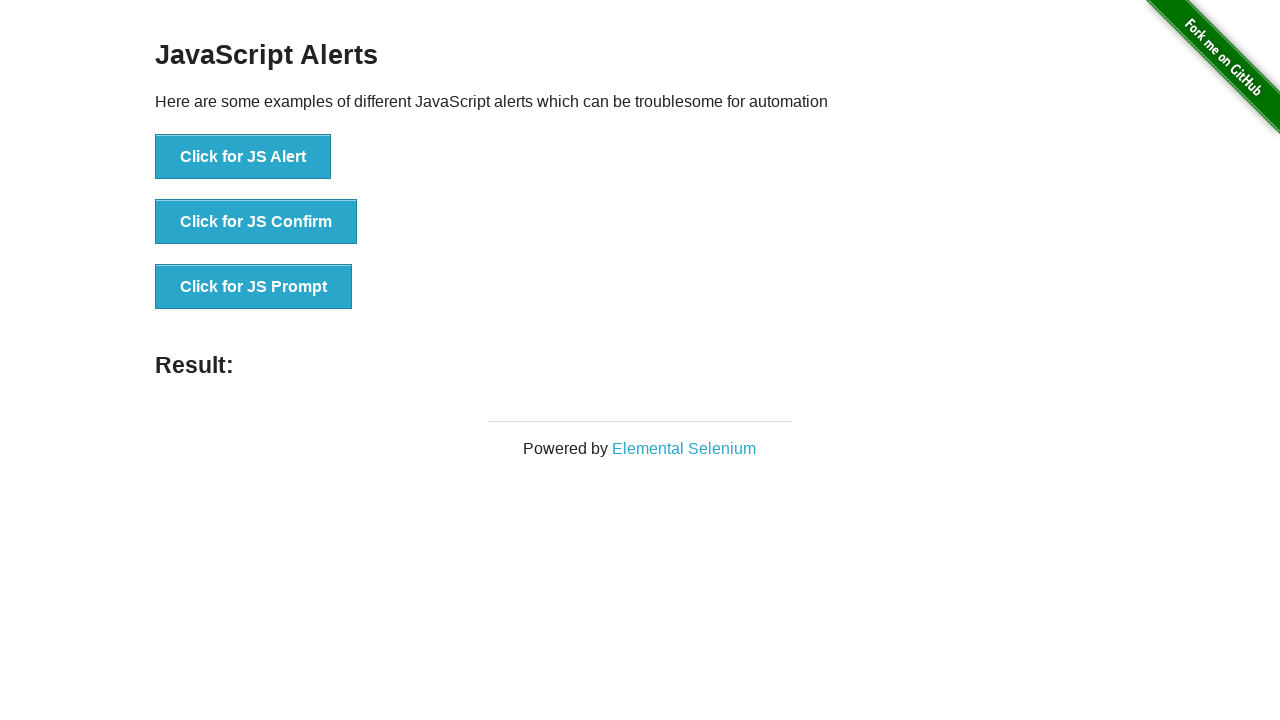

Clicked second button to trigger JavaScript confirmation alert at (256, 222) on .example li:nth-child(2) button
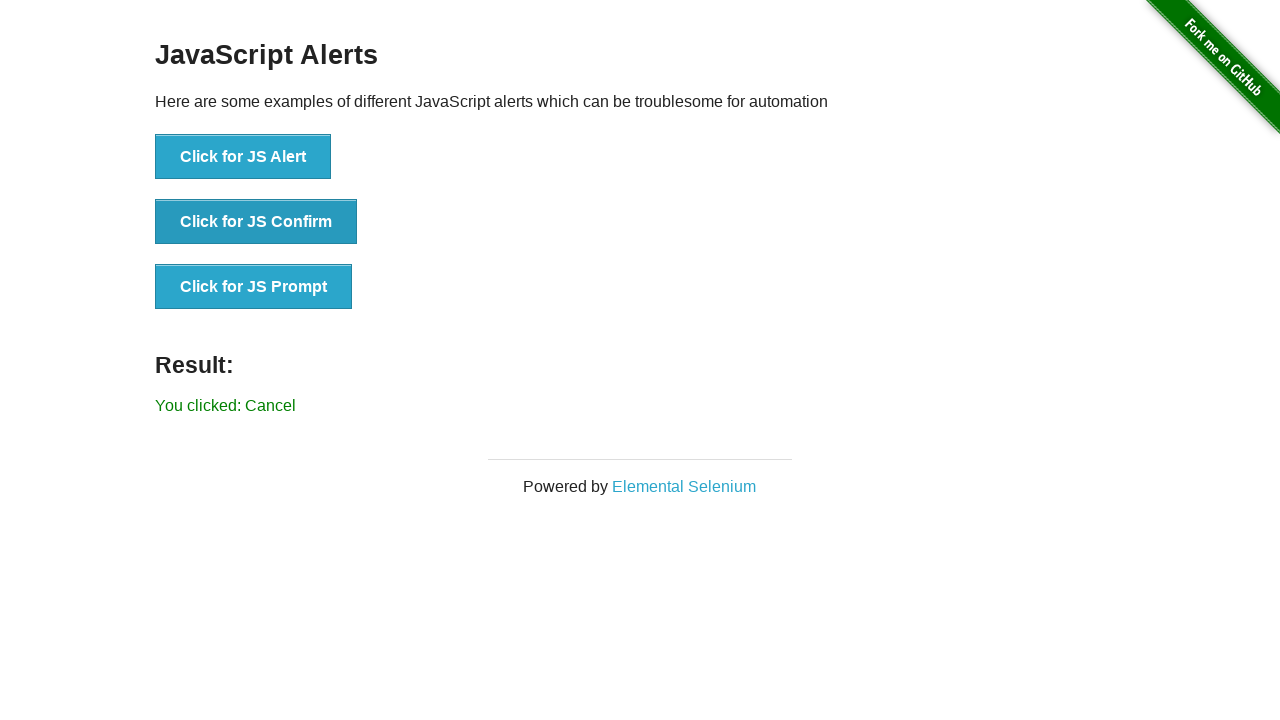

Set up dialog handler to accept alerts
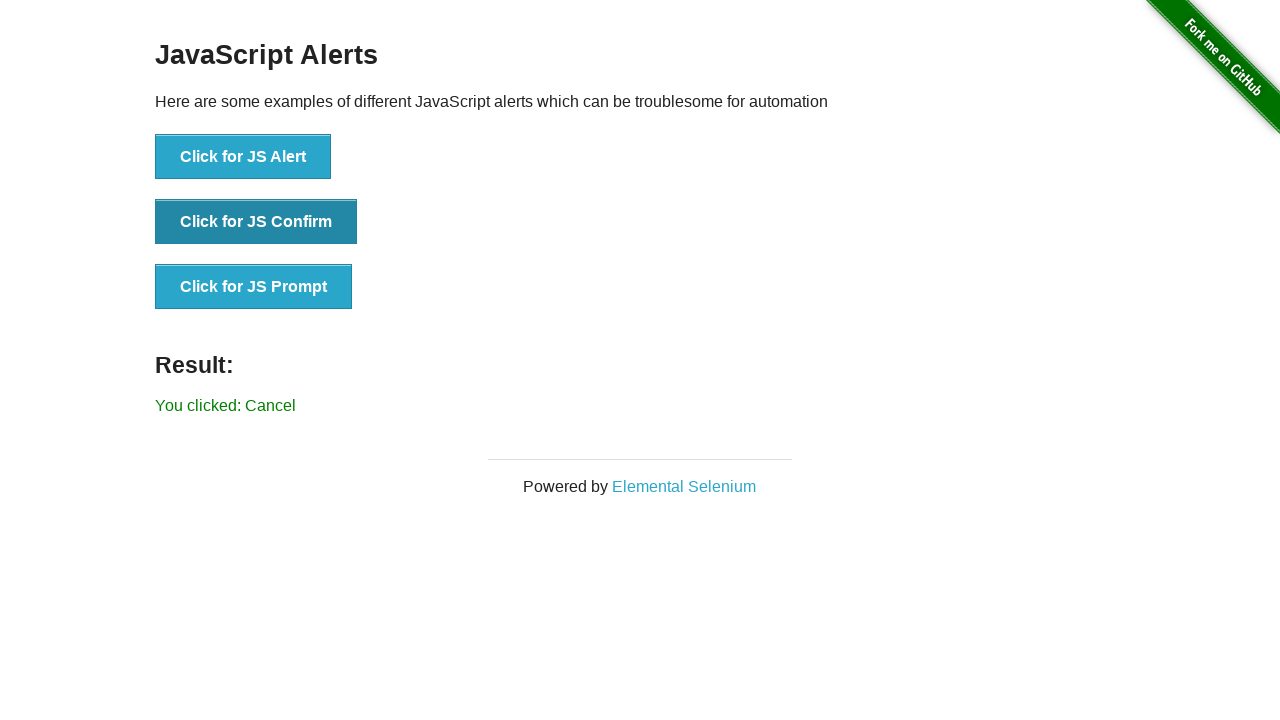

Clicked second button again to trigger confirmation dialog with handler active at (256, 222) on .example li:nth-child(2) button
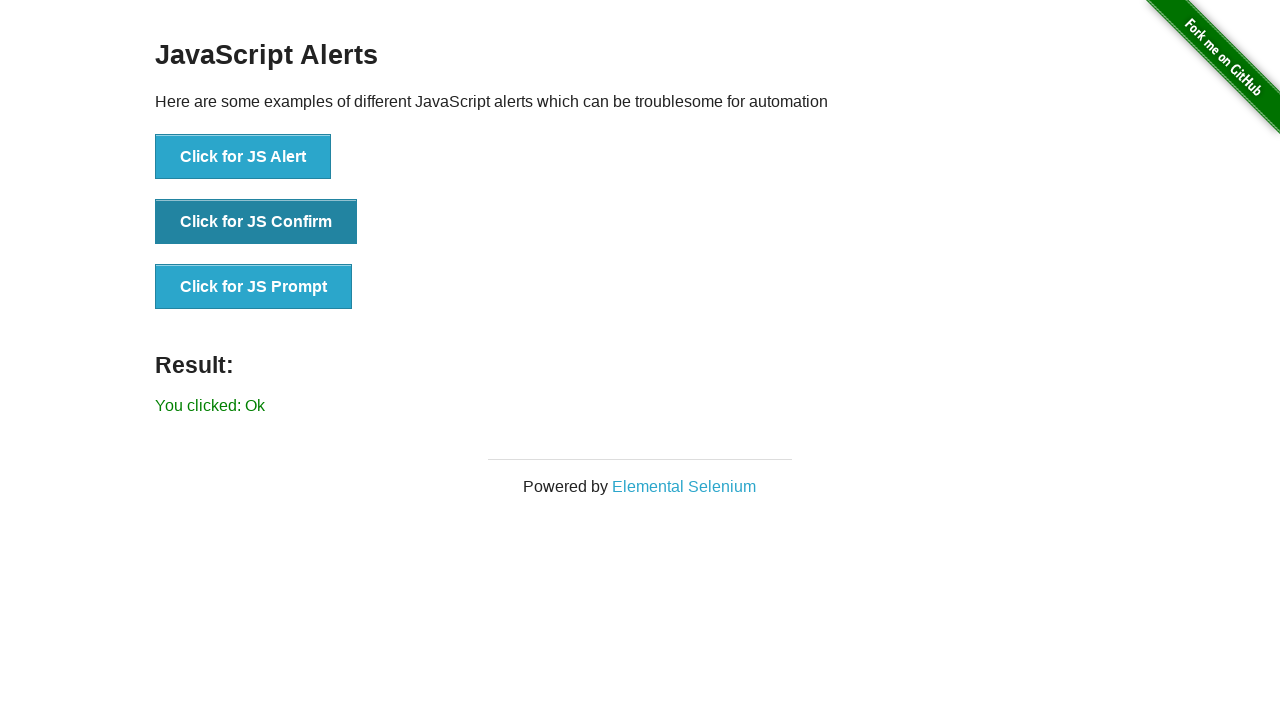

Result element appeared after accepting alert
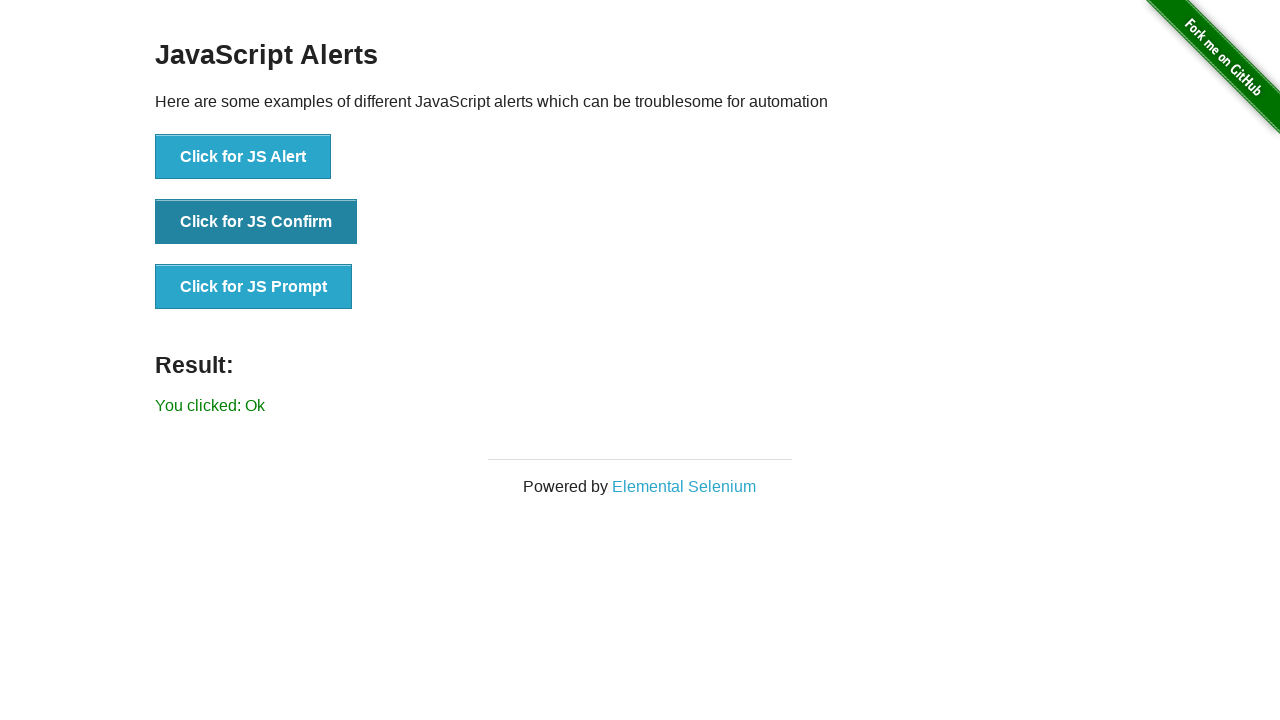

Retrieved result text from page
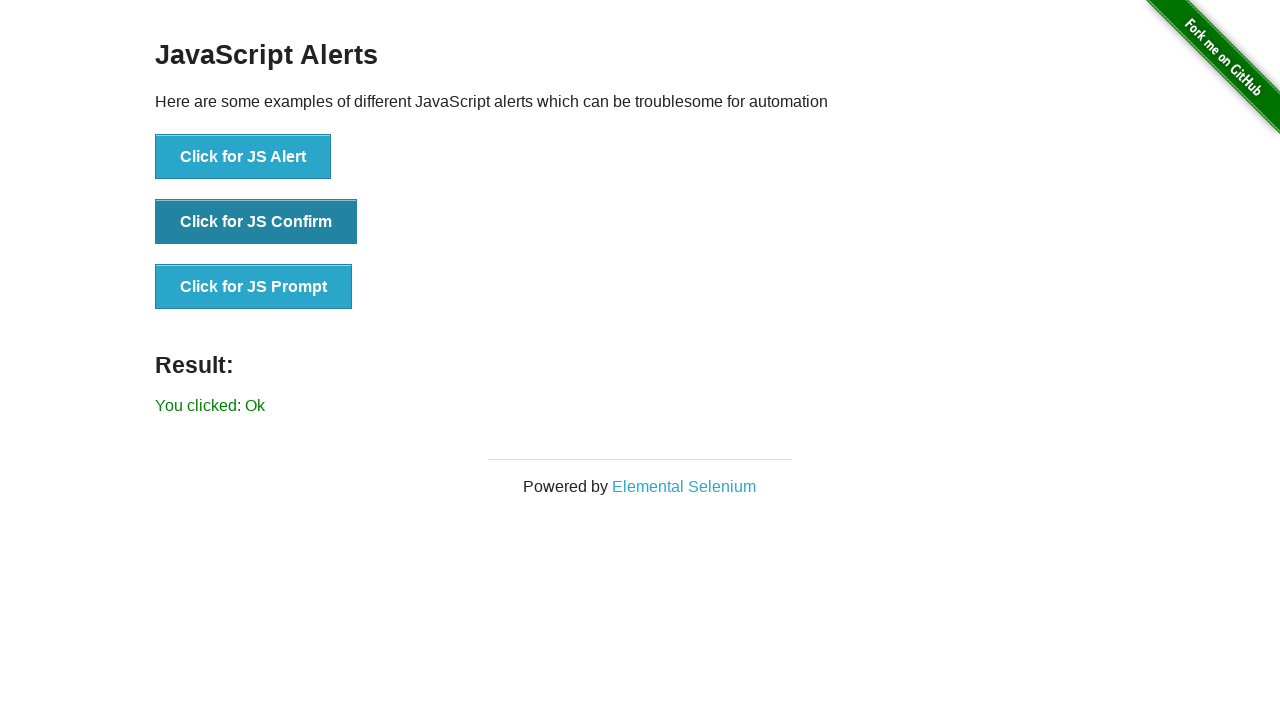

Verified result text is 'You clicked: Ok'
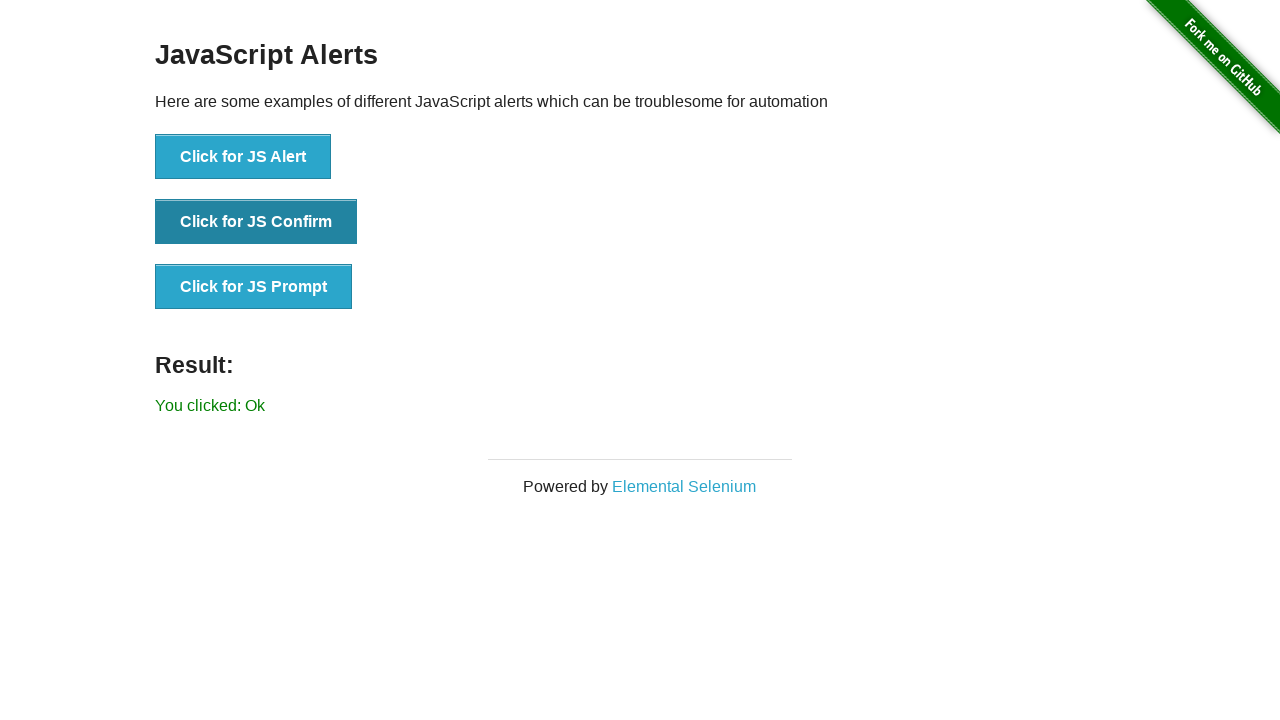

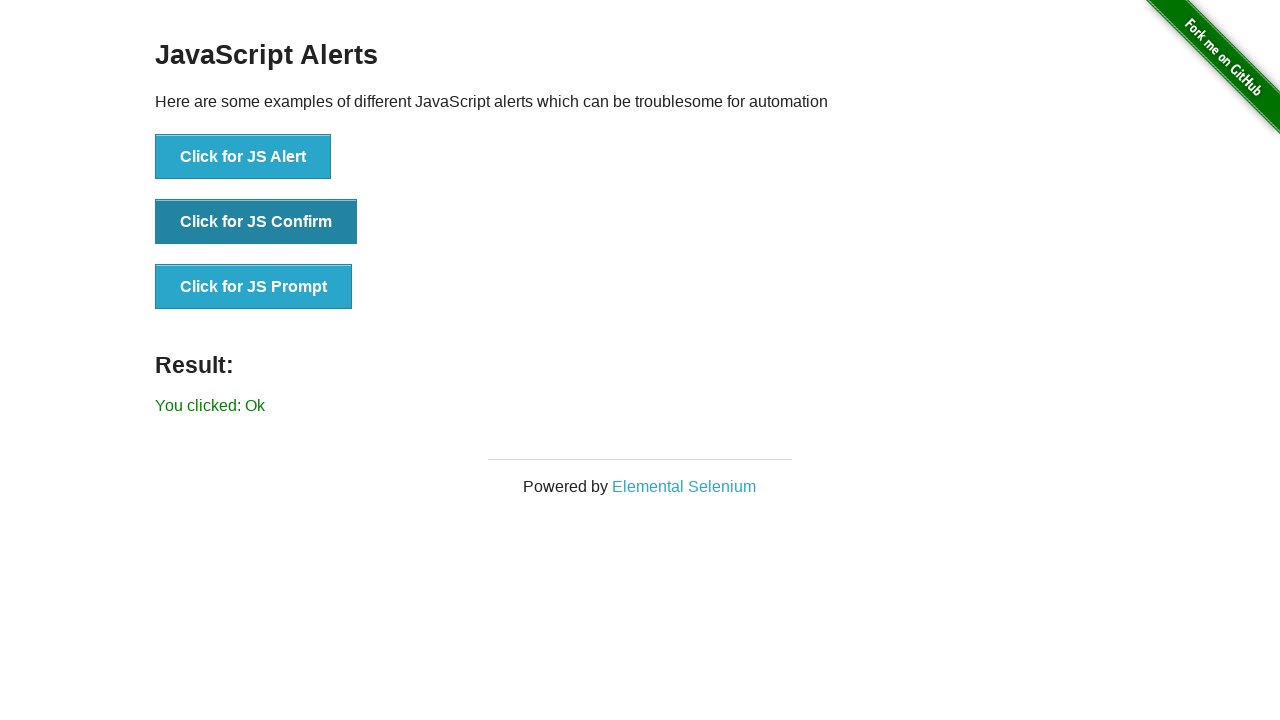